Tests loading green functionality with implicit wait by clicking start button and verifying the loading states transition to success

Starting URL: https://kristinek.github.io/site/examples/loading_color

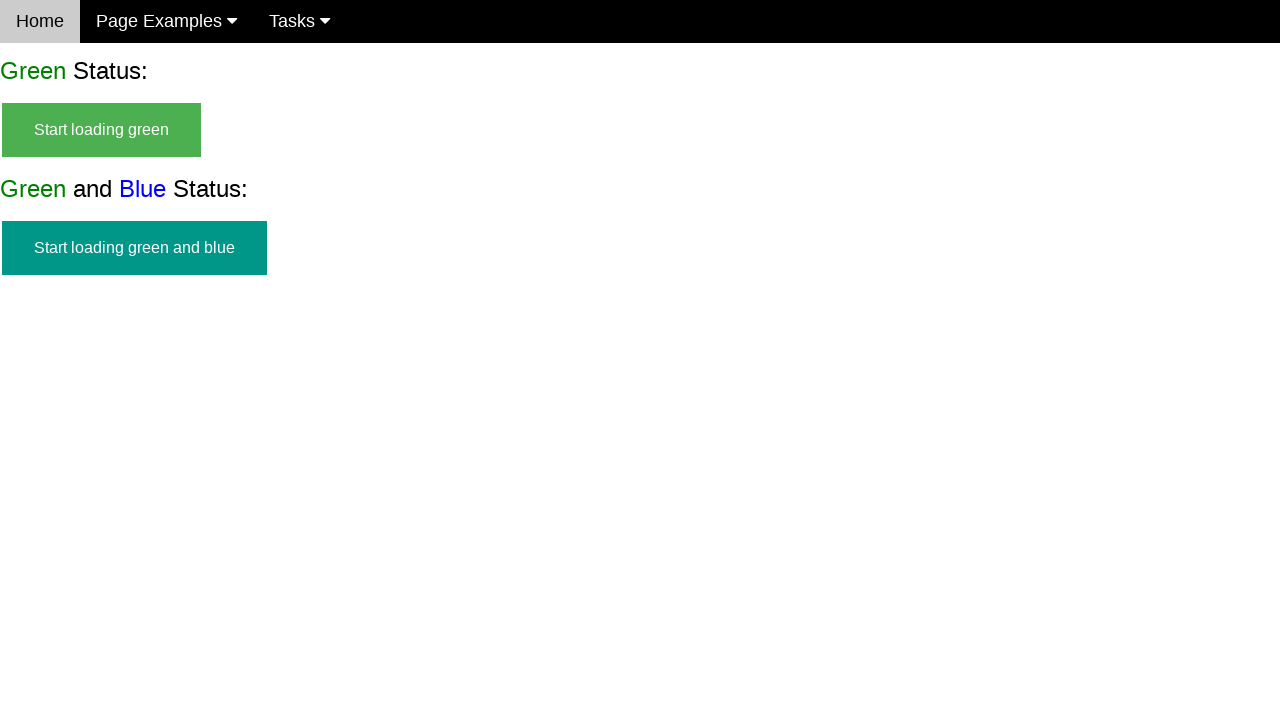

Clicked start button to begin green loading at (102, 130) on #start_green
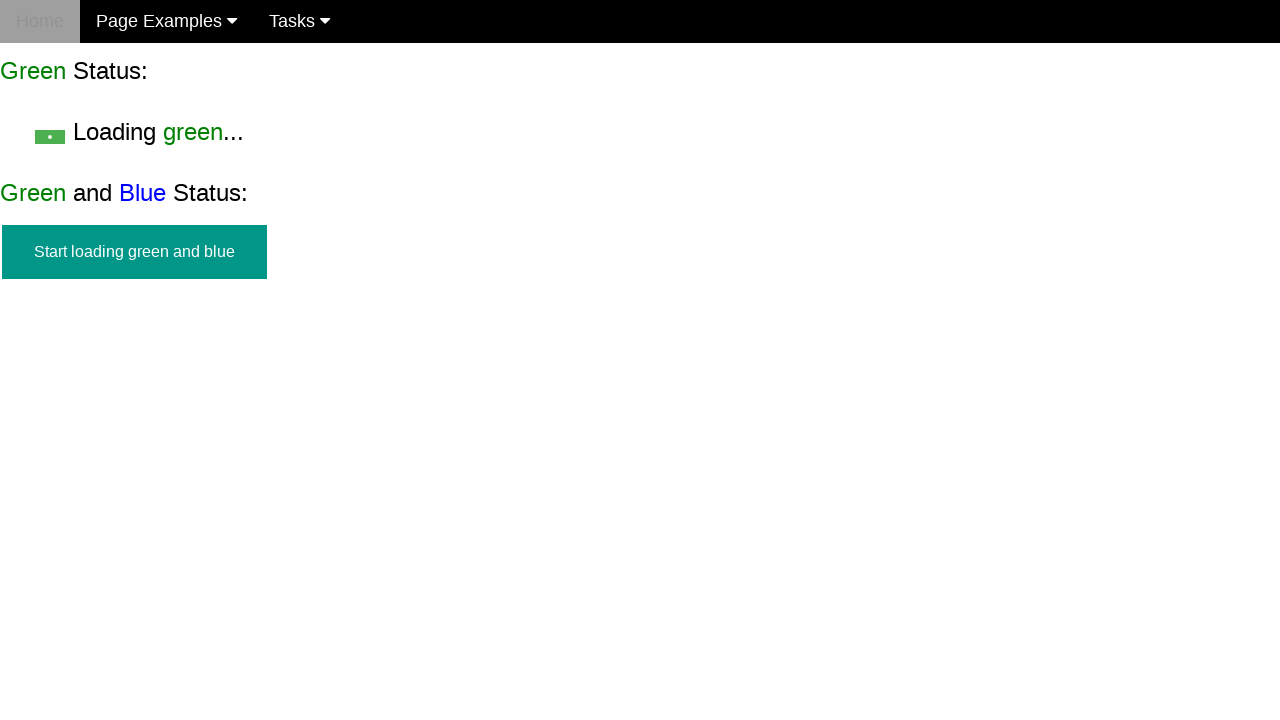

Start button transitioned to hidden state
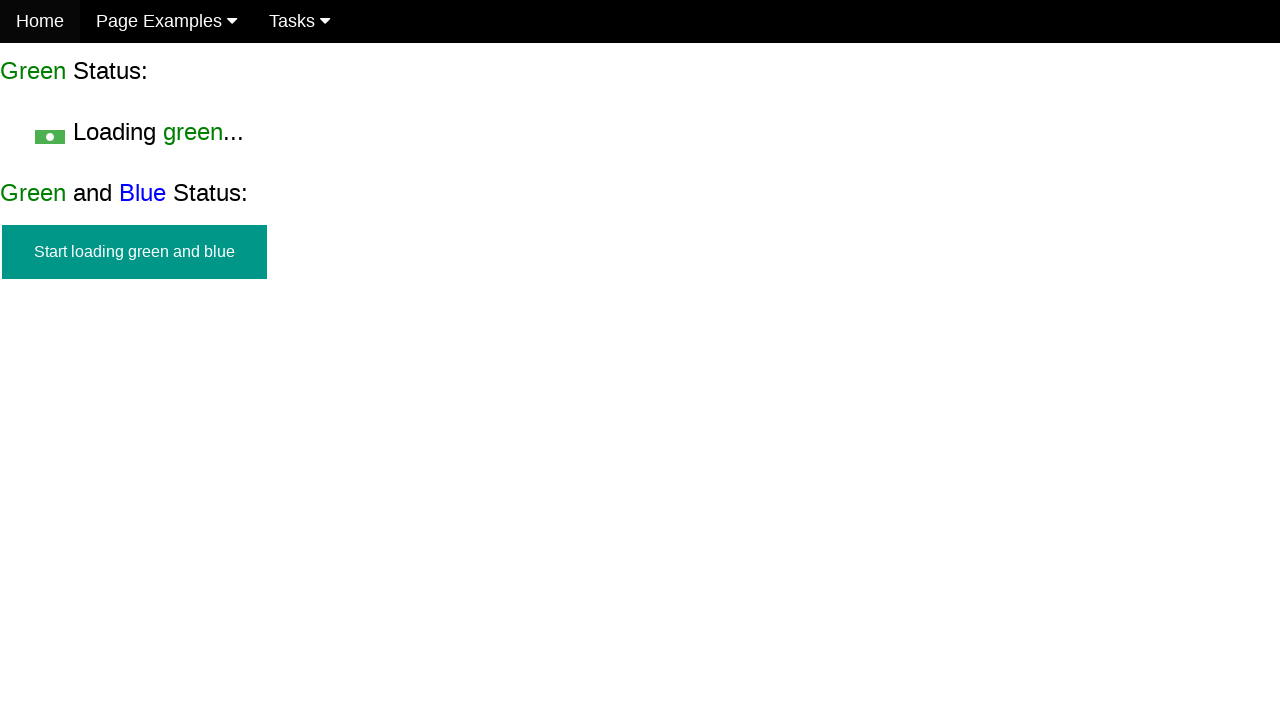

Loading indicator became visible
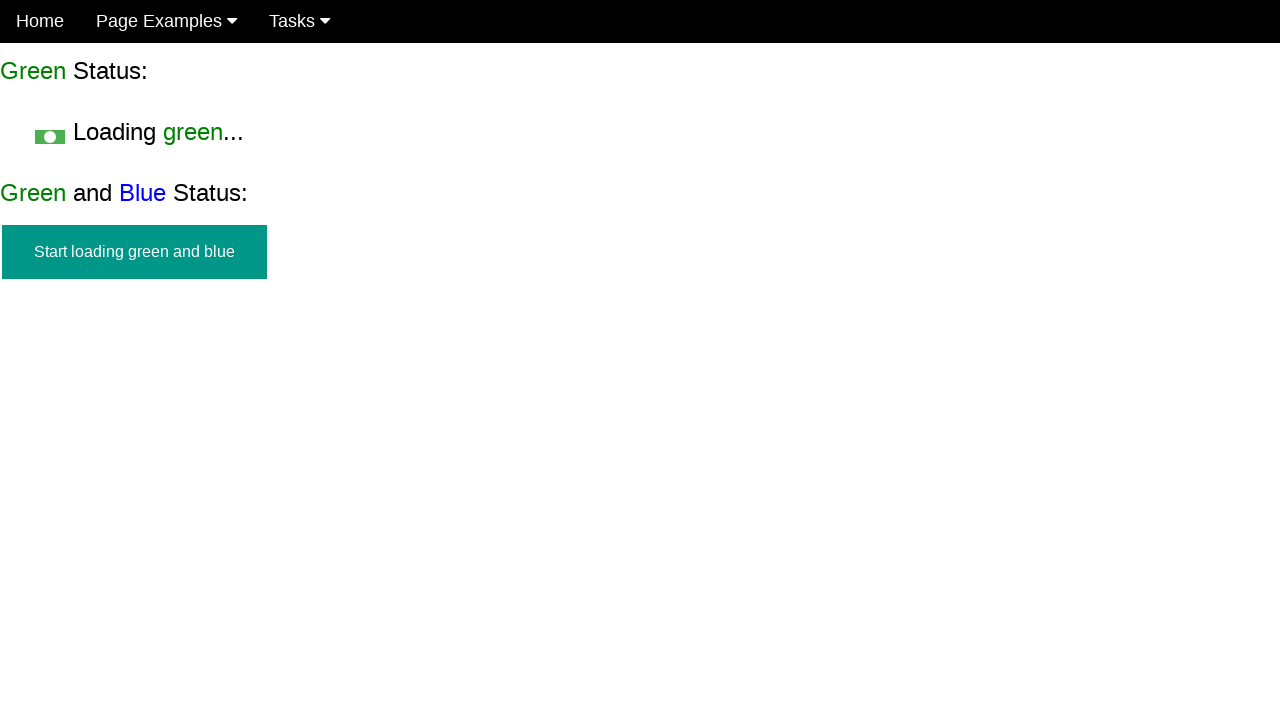

Success indicator appeared after loading completed
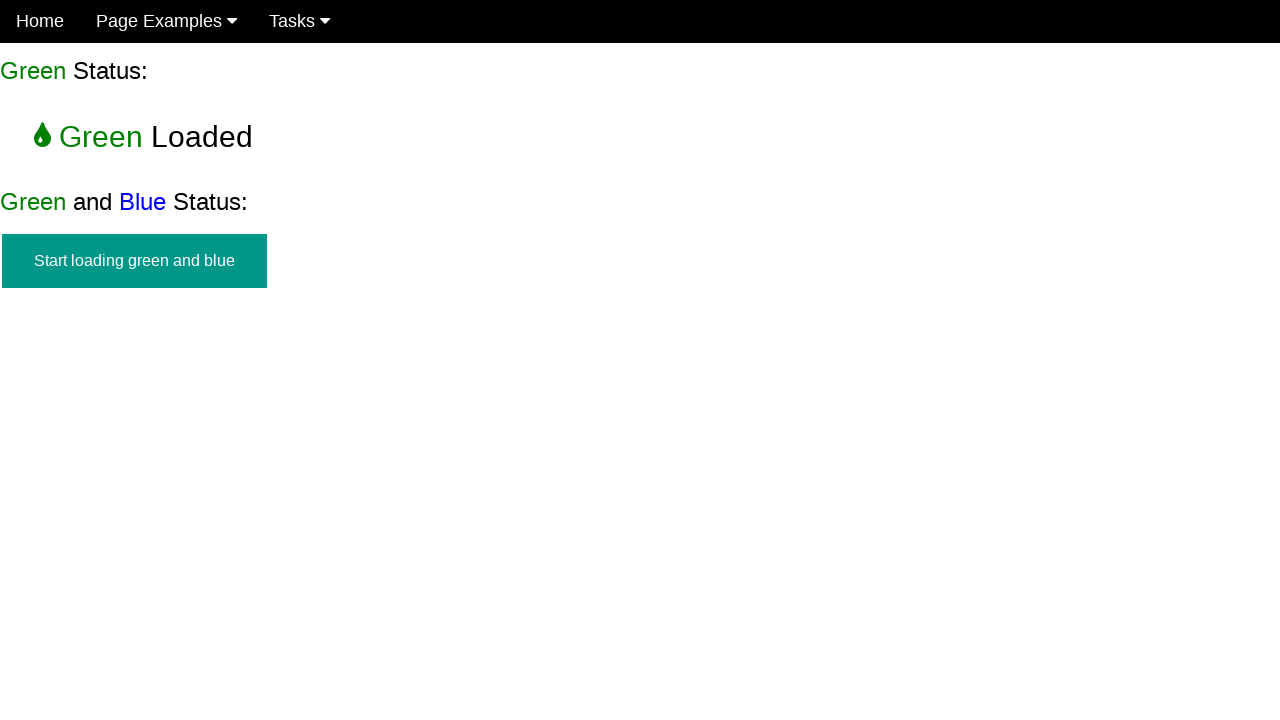

Start button remained hidden during success state
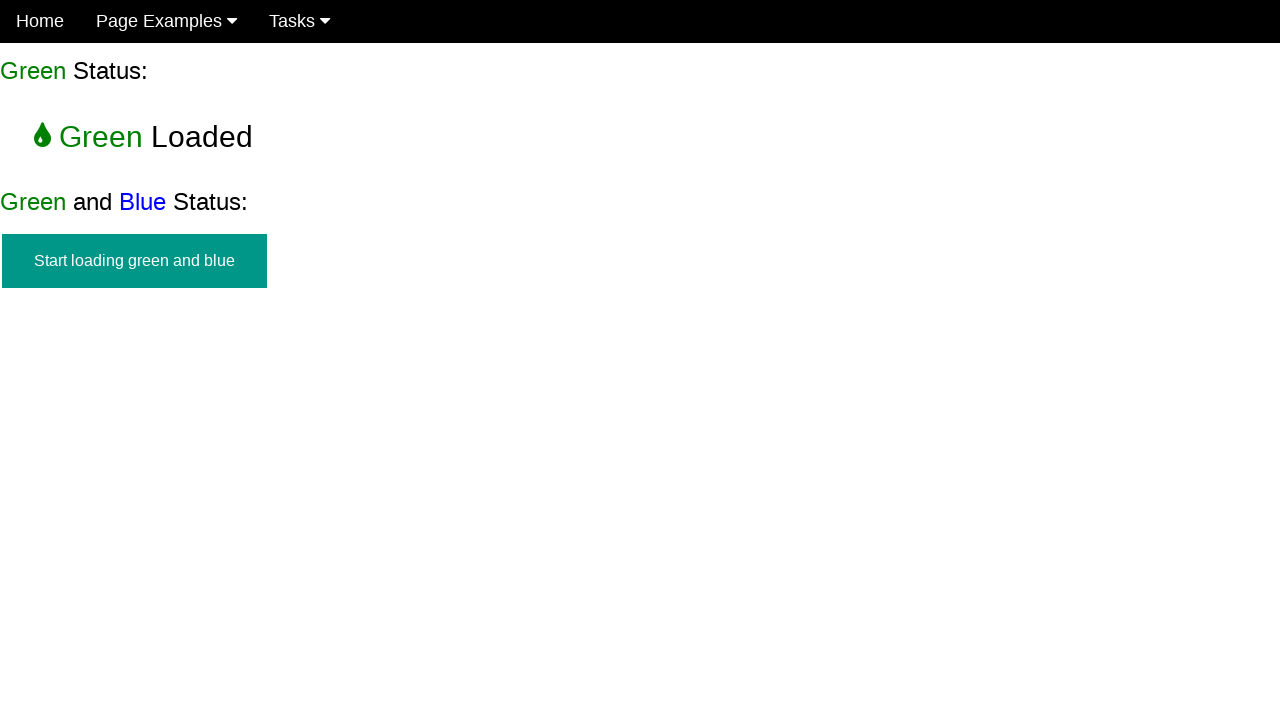

Loading indicator transitioned to hidden state
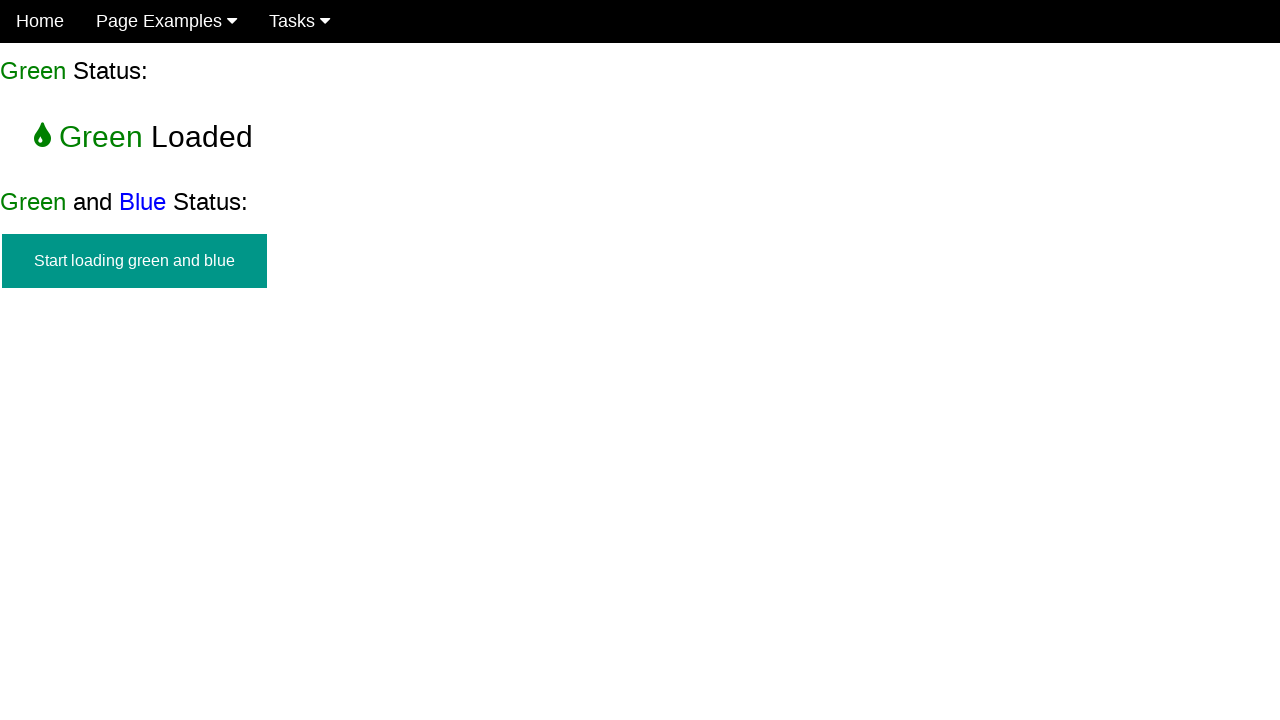

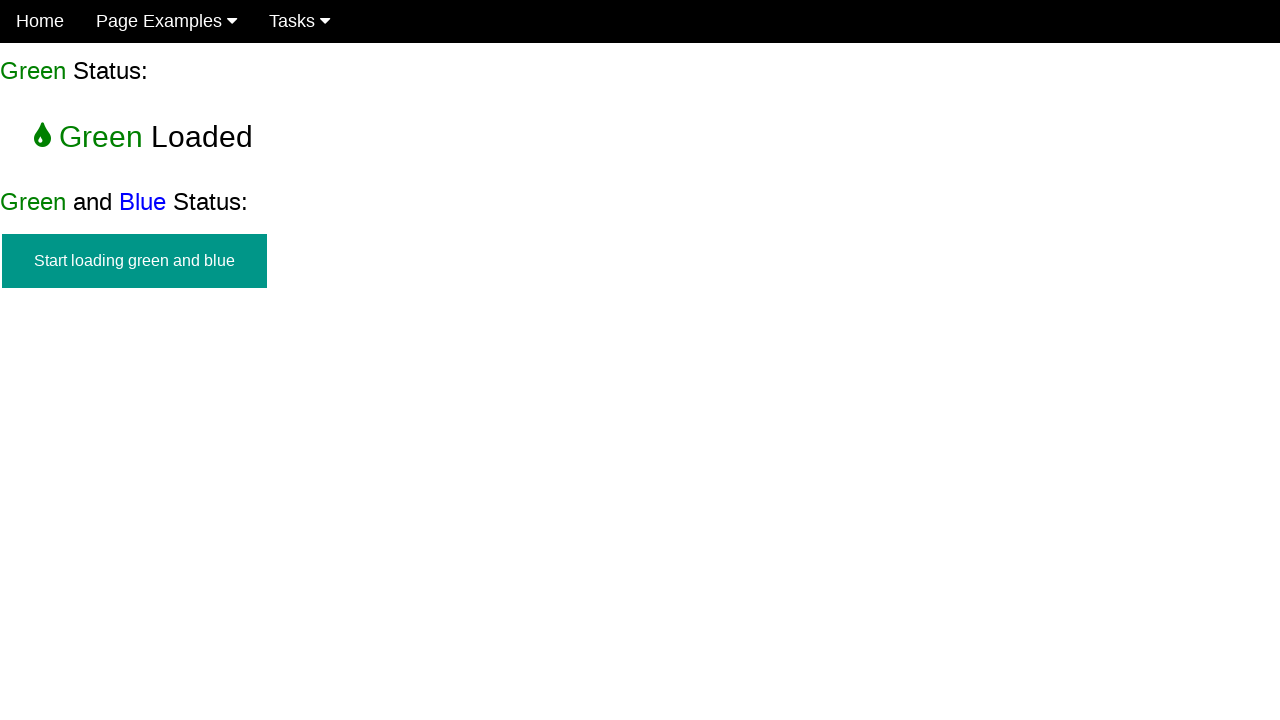